Tests radio button selection by finding and clicking the "5 - 15" age group option from multiple radio buttons

Starting URL: https://syntaxprojects.com/basic-radiobutton-demo.php

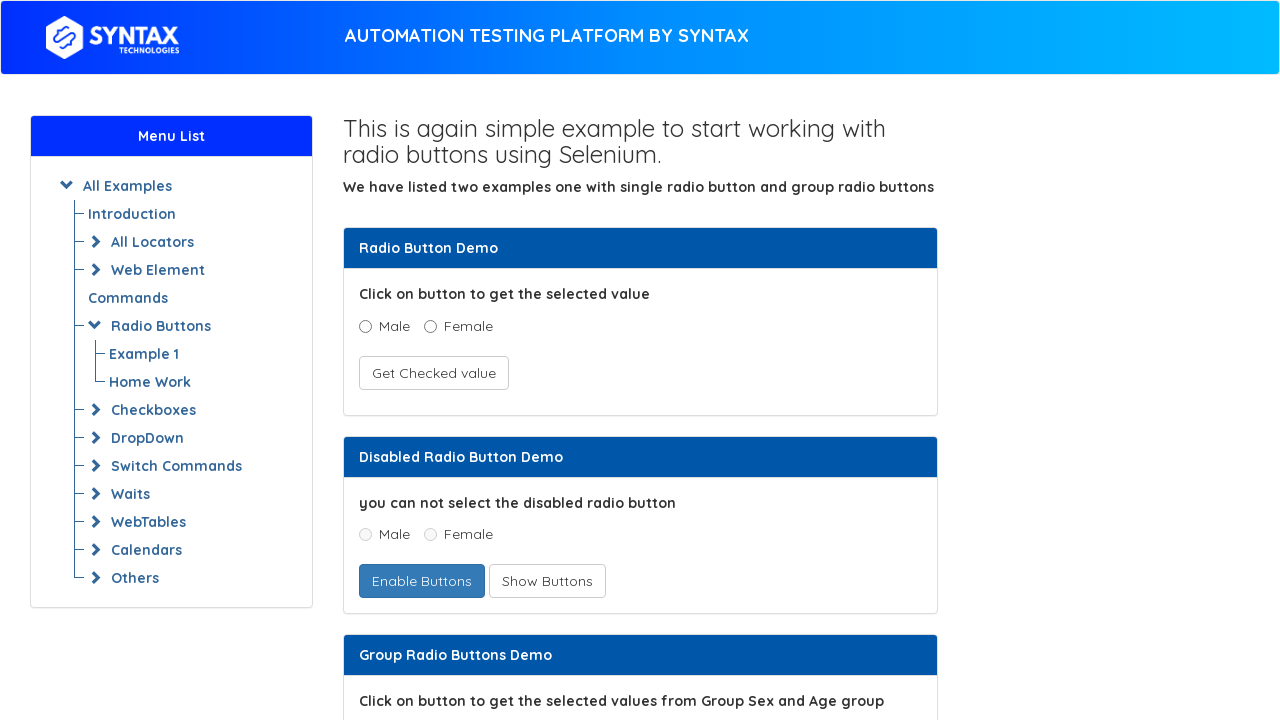

Located all radio buttons with name='ageGroup'
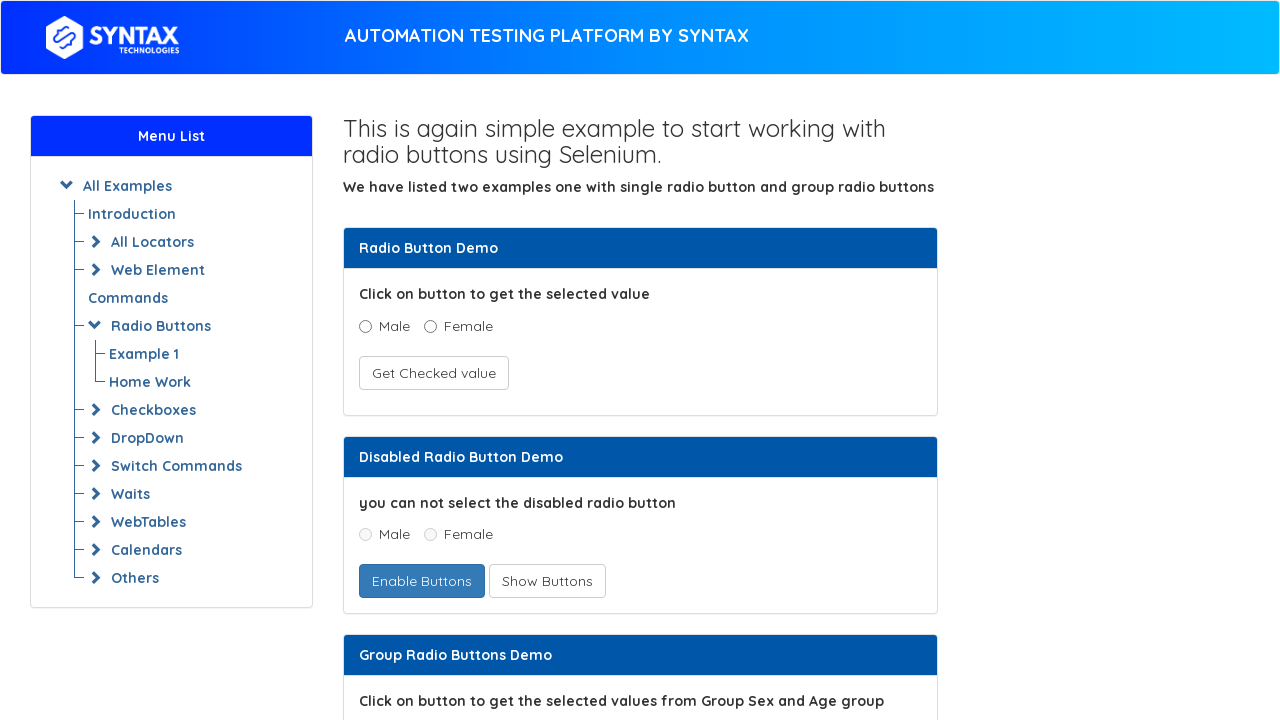

Retrieved value attribute from radio button: '0 - 5'
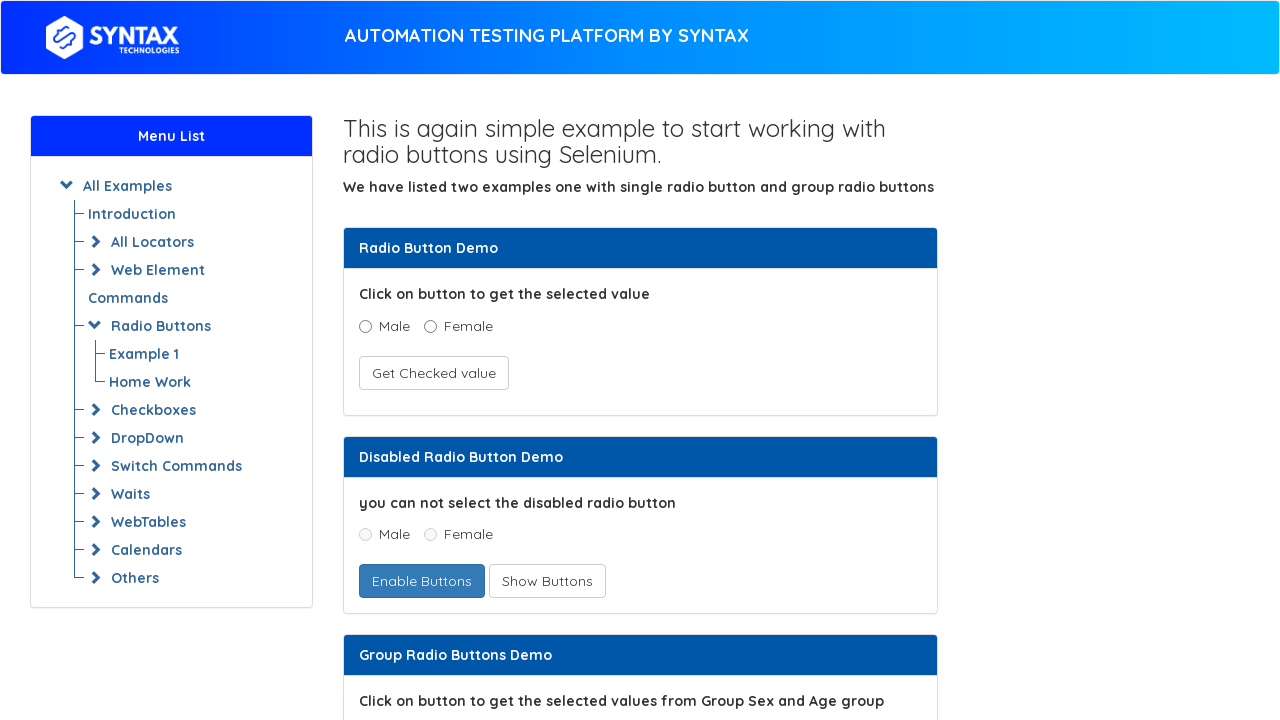

Retrieved value attribute from radio button: '5 - 15'
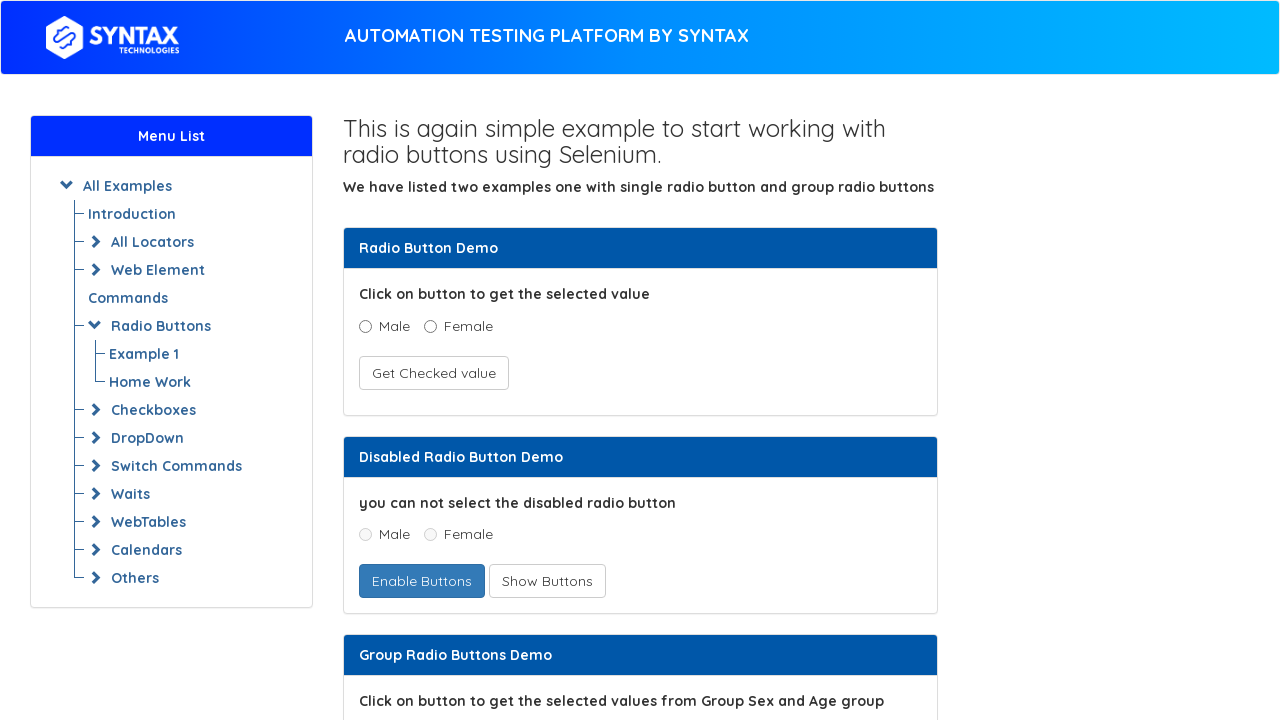

Clicked the '5 - 15' age group radio button
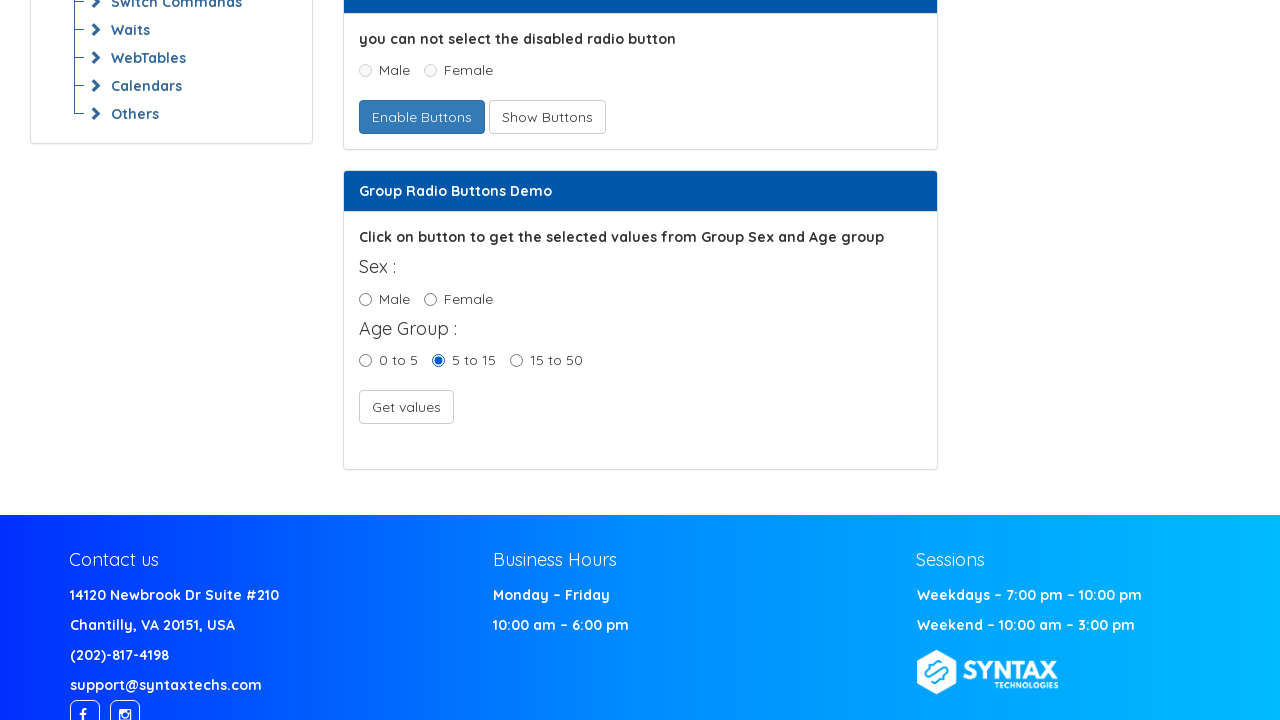

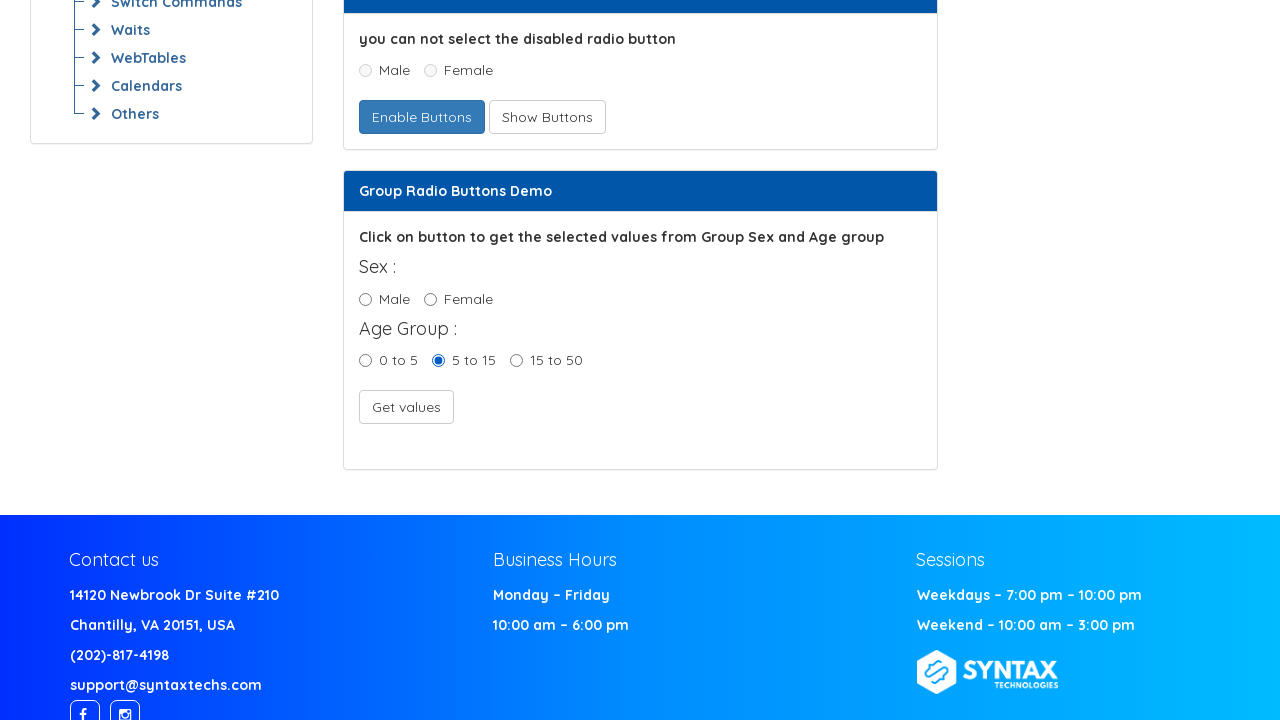